Tests dismissing a JavaScript confirm alert by clicking a button that triggers a confirm dialog and then dismissing it

Starting URL: https://www.tutorialspoint.com/selenium/practice/alerts.php

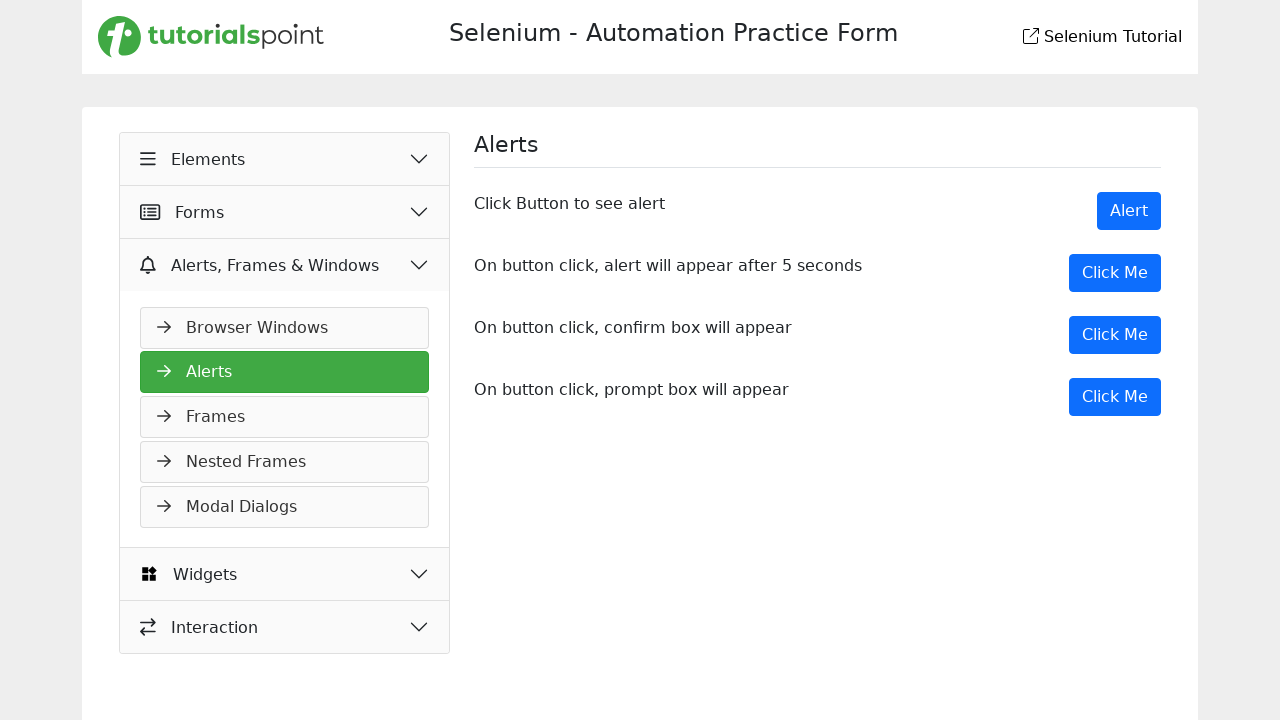

Set up dialog handler to dismiss confirm alerts
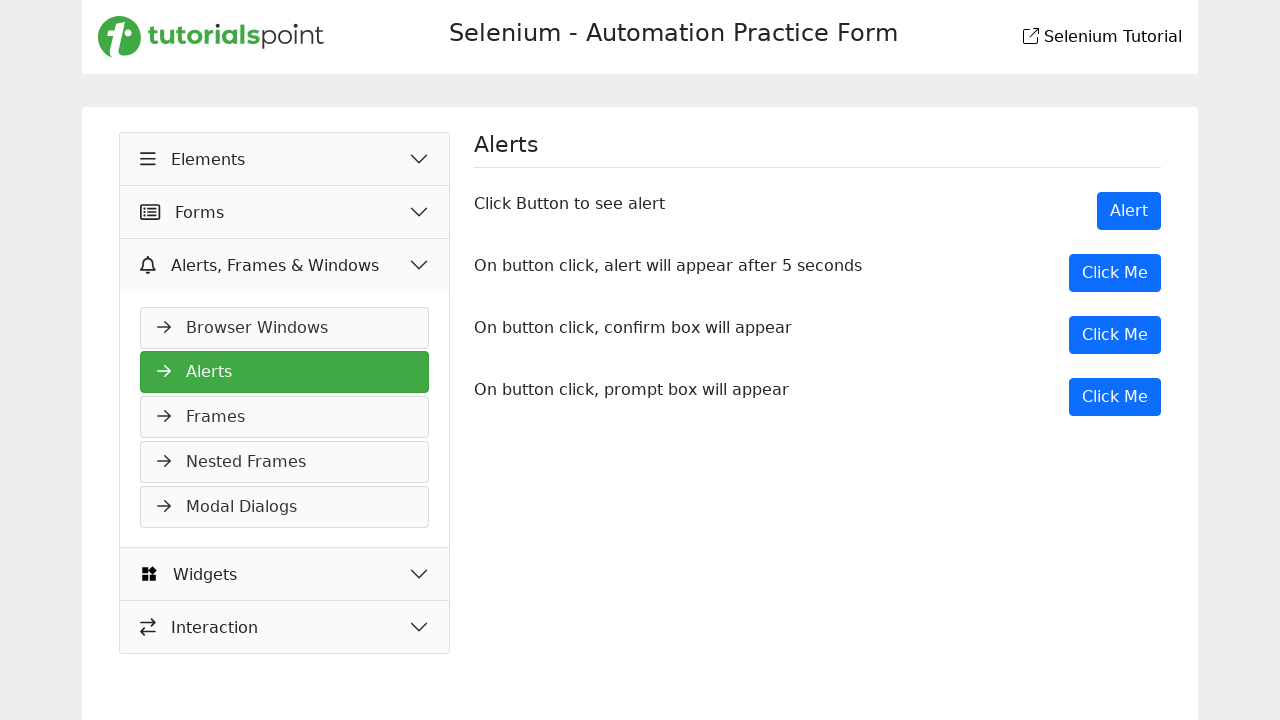

Clicked button to trigger confirm dialog at (1115, 335) on button[onclick='myDesk()']
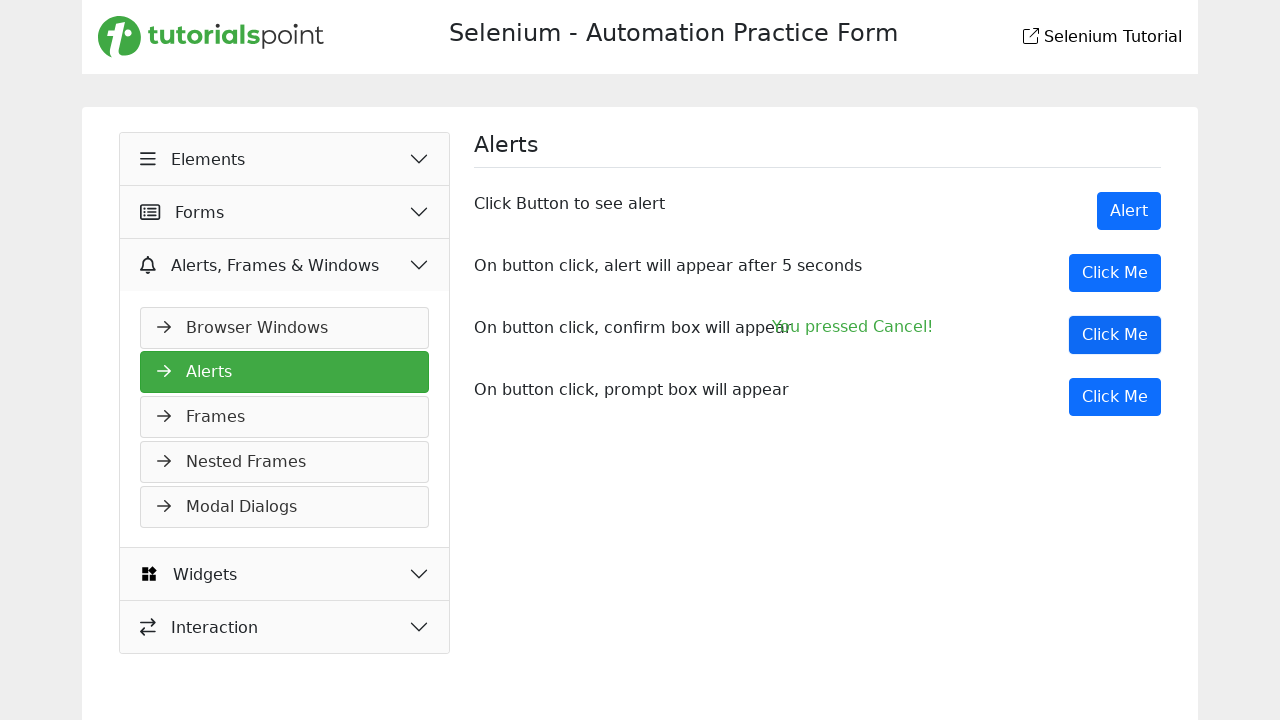

Waited for dialog to be dismissed
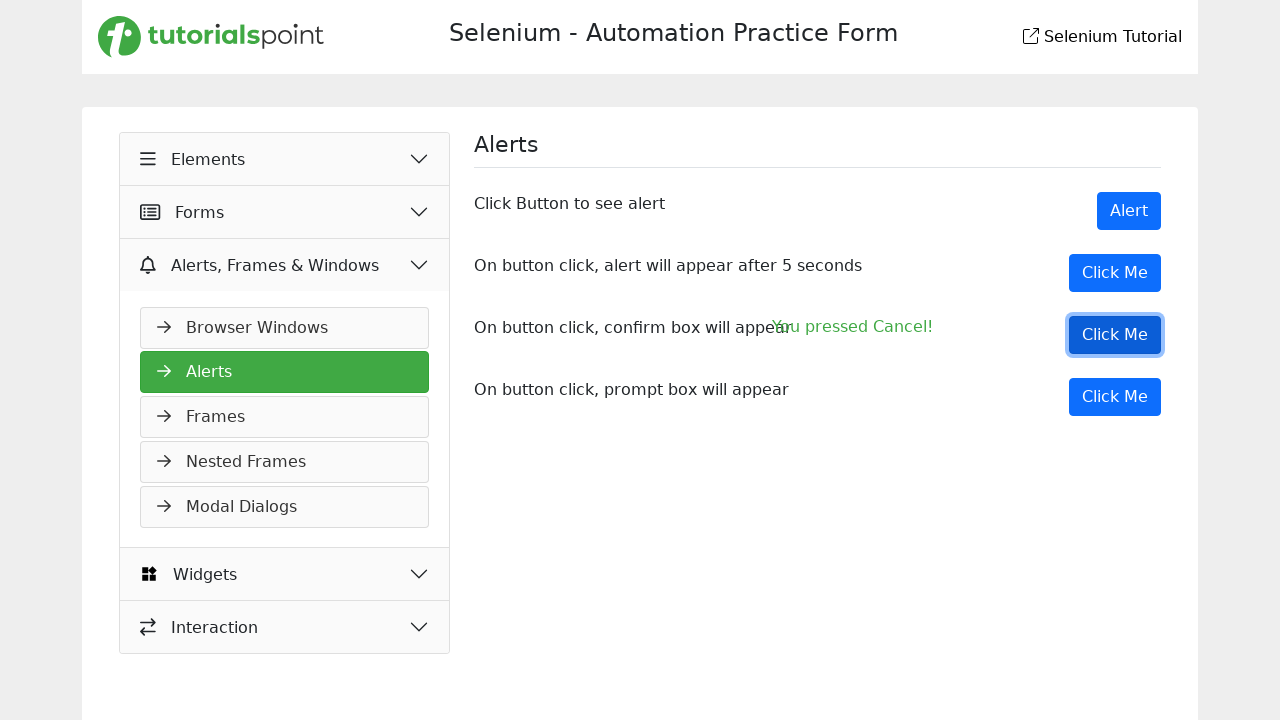

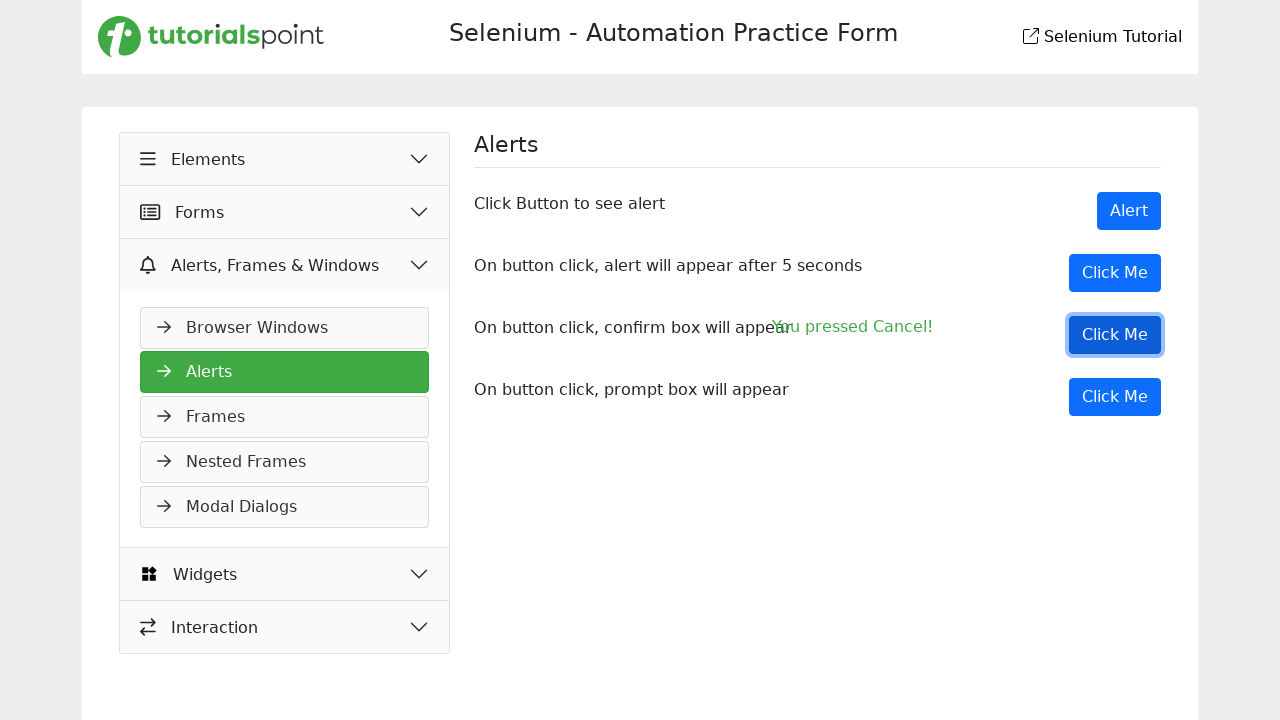